Navigates to LiveScore homepage and then to the live cricket scores page

Starting URL: http://www.livescore.com/

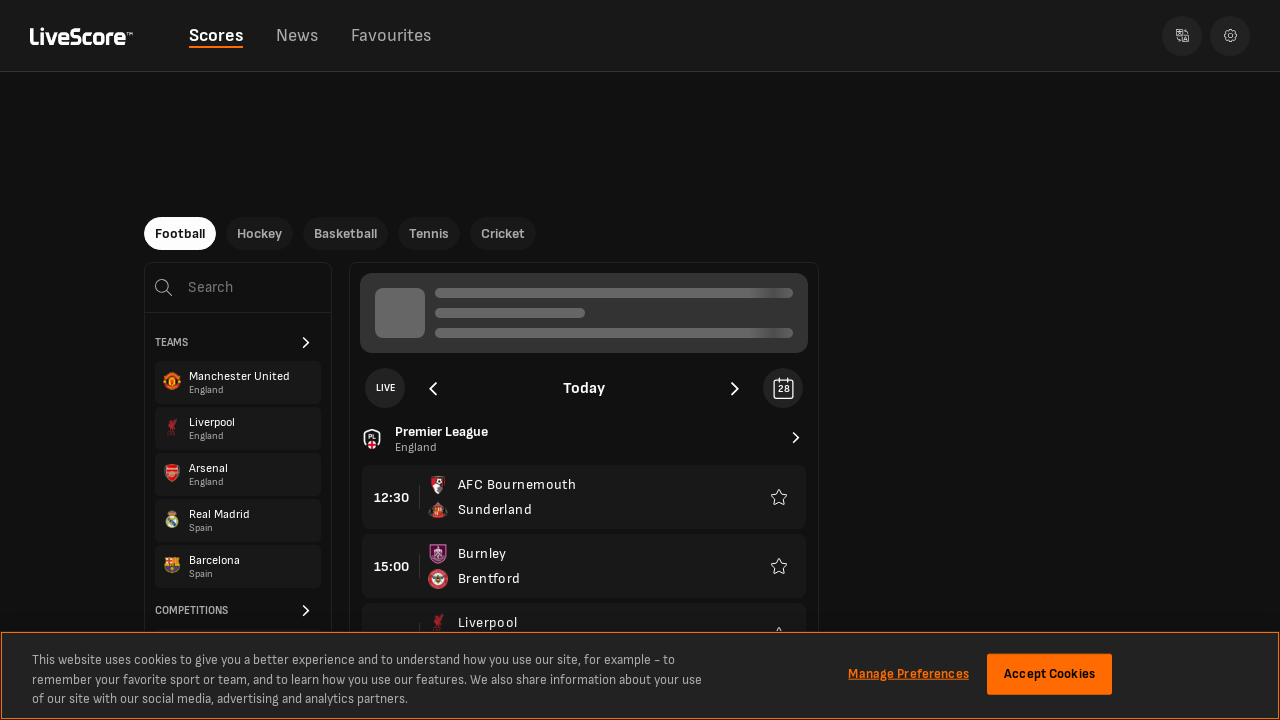

Navigated to LiveScore cricket live scores page
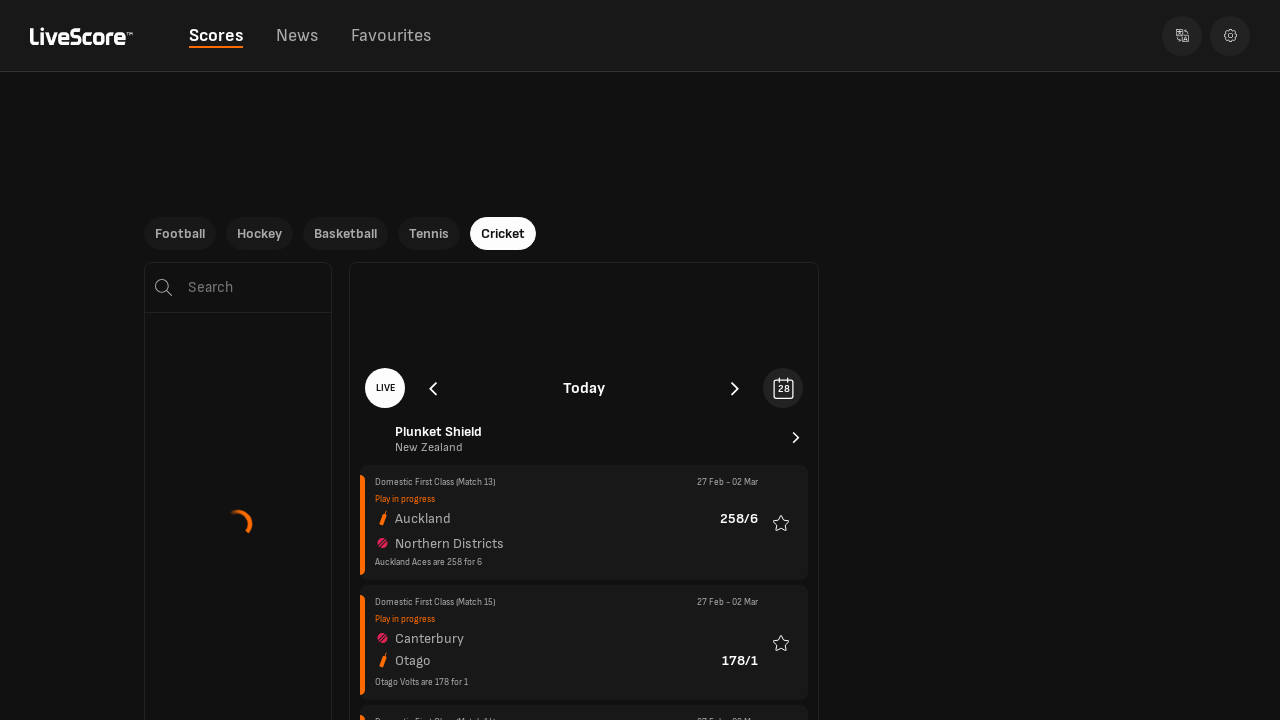

Page DOM content loaded successfully
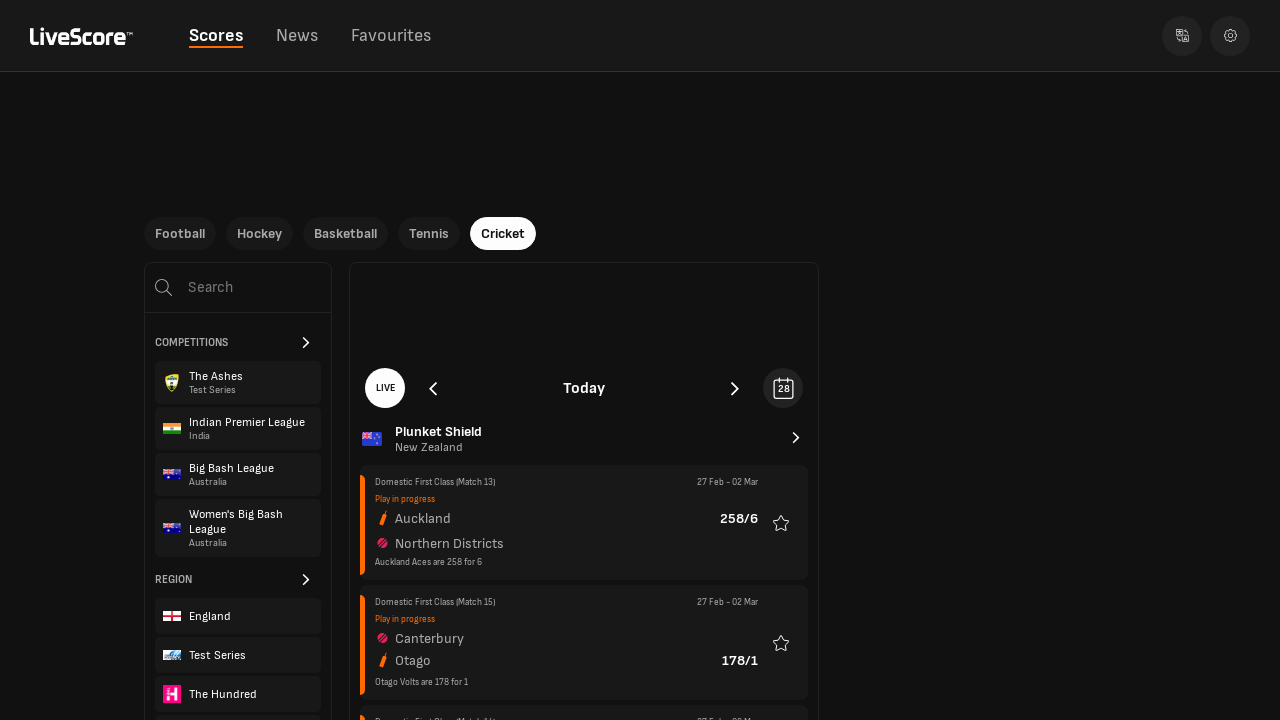

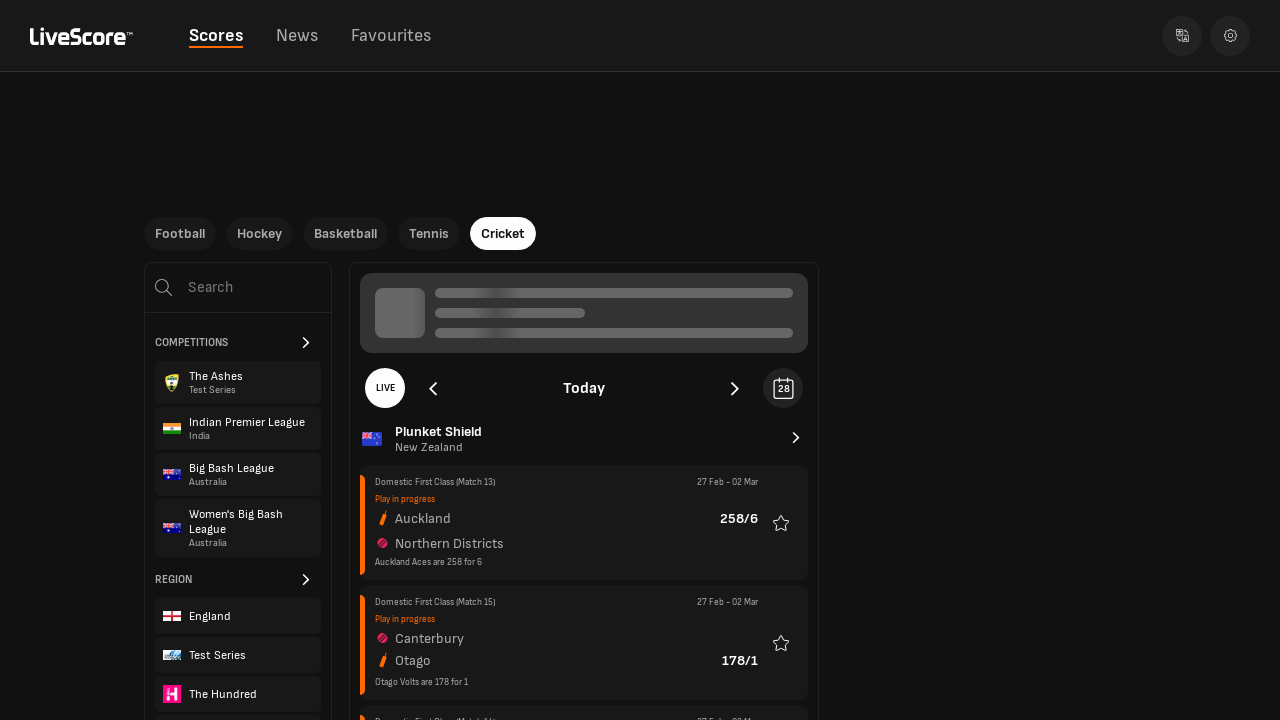